Navigates to the Indian Railways website, unchecks the date-only filter, and verifies train information is displayed in the table

Starting URL: https://erail.in/

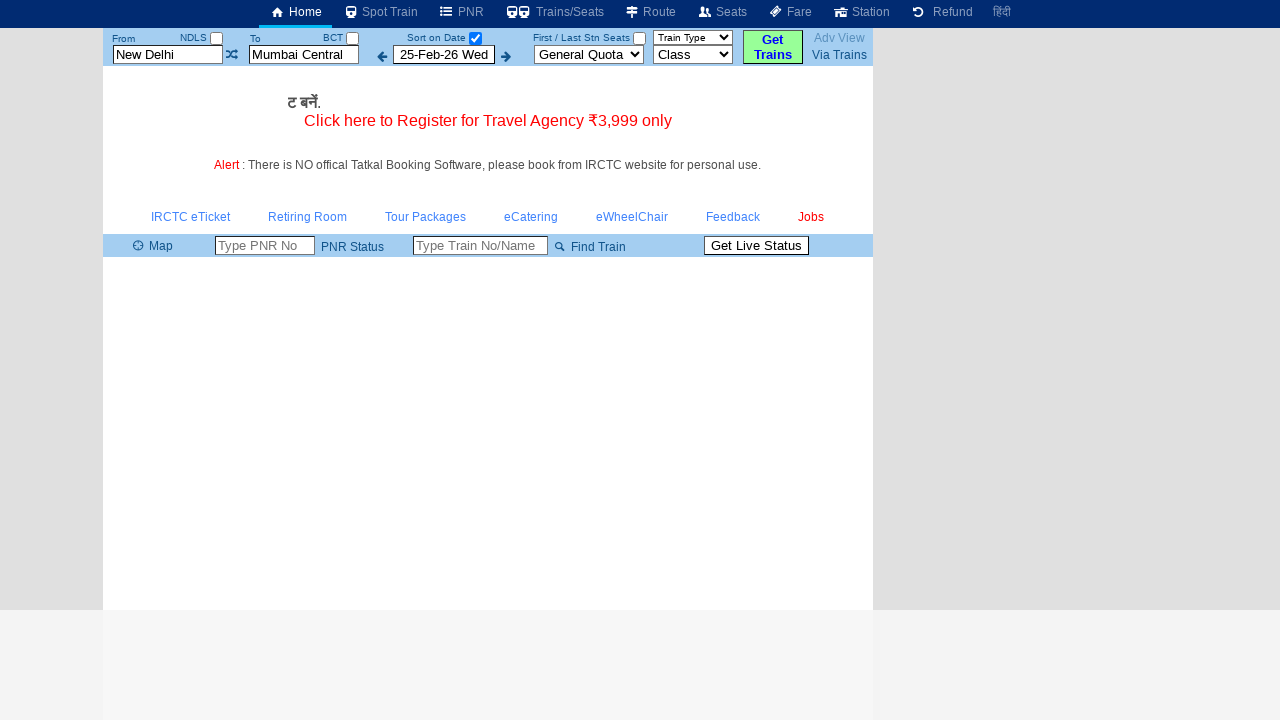

Unchecked the 'Select Date Only' checkbox at (475, 38) on xpath=//input[@id='chkSelectDateOnly']
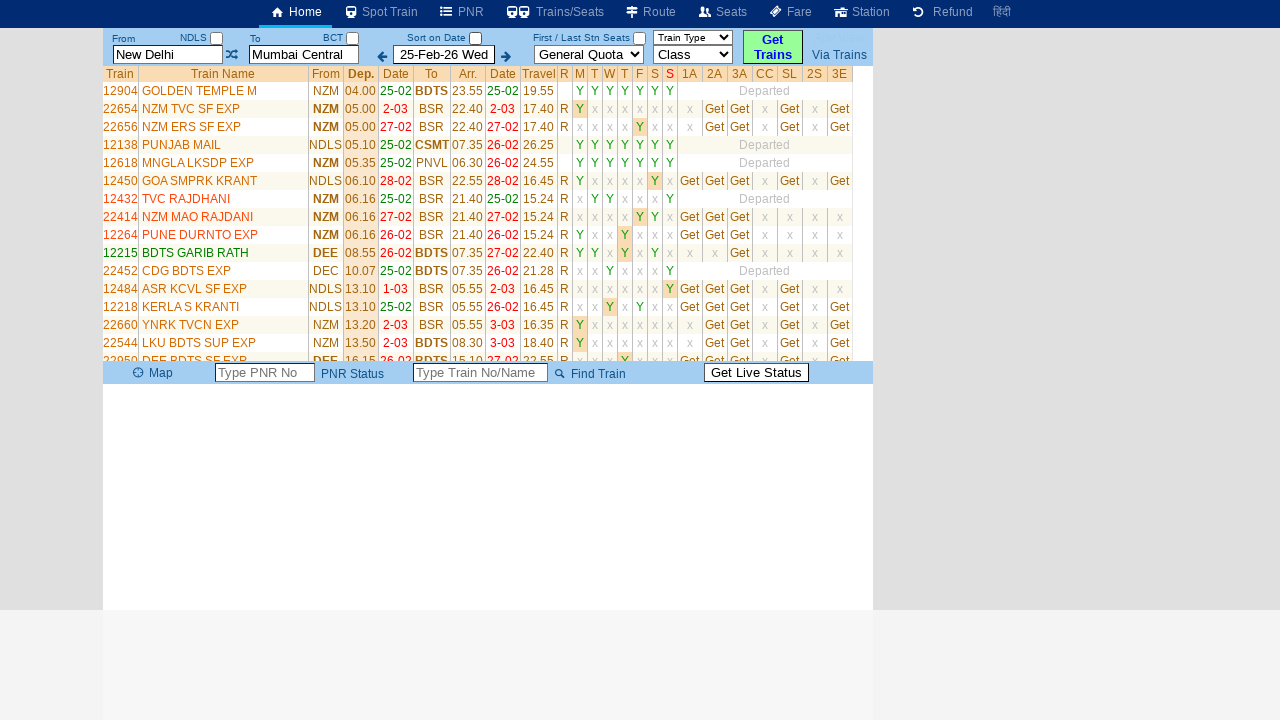

Waited for train table to load with results
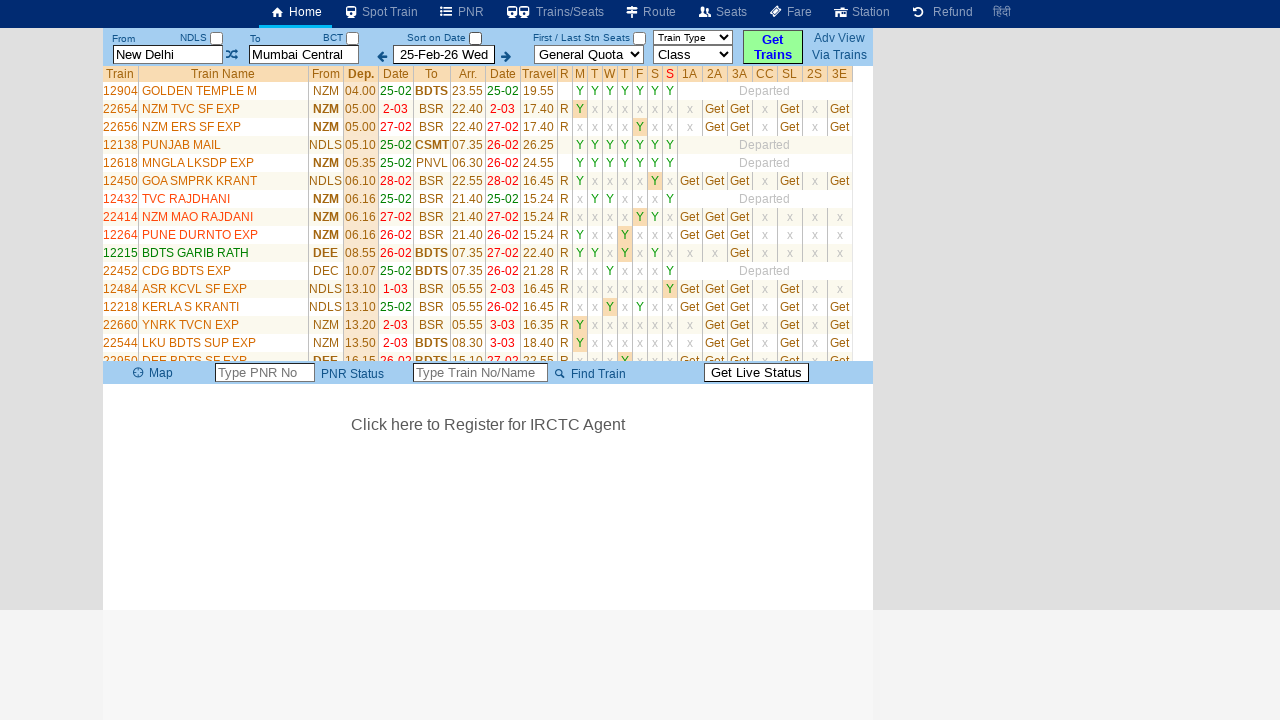

Located train information element in table row 5
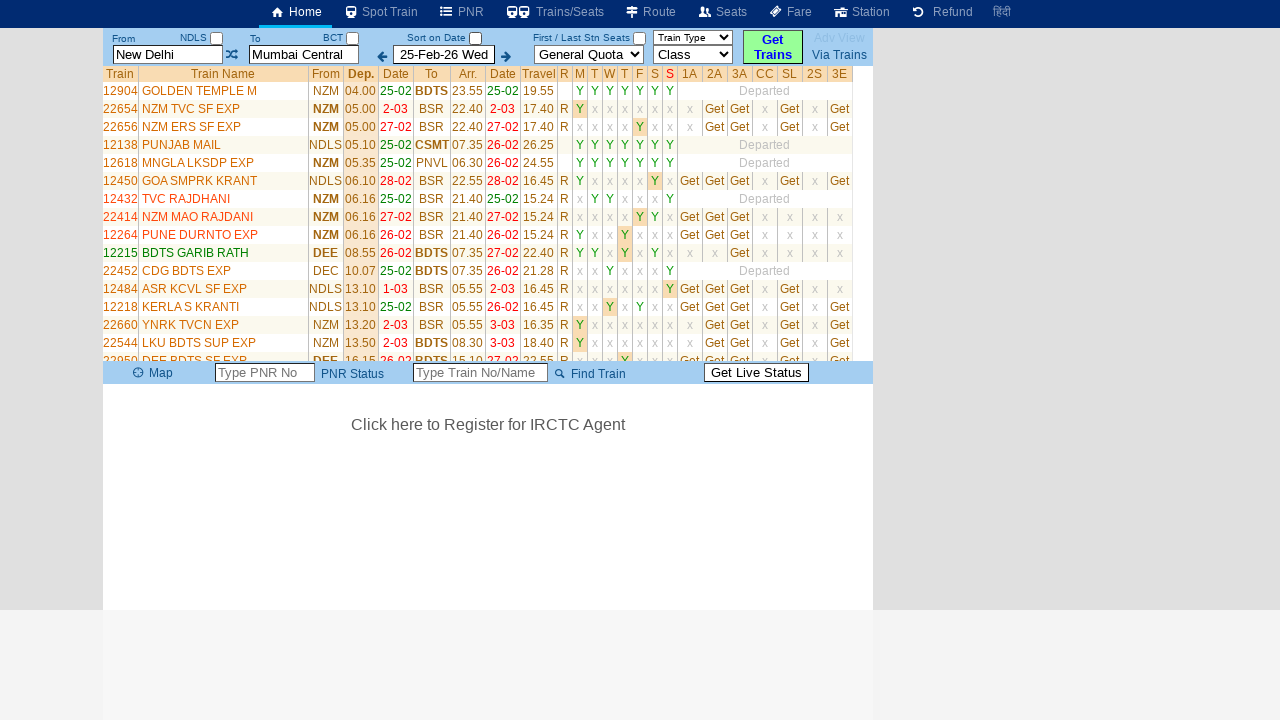

Verified train information is displayed by retrieving text content
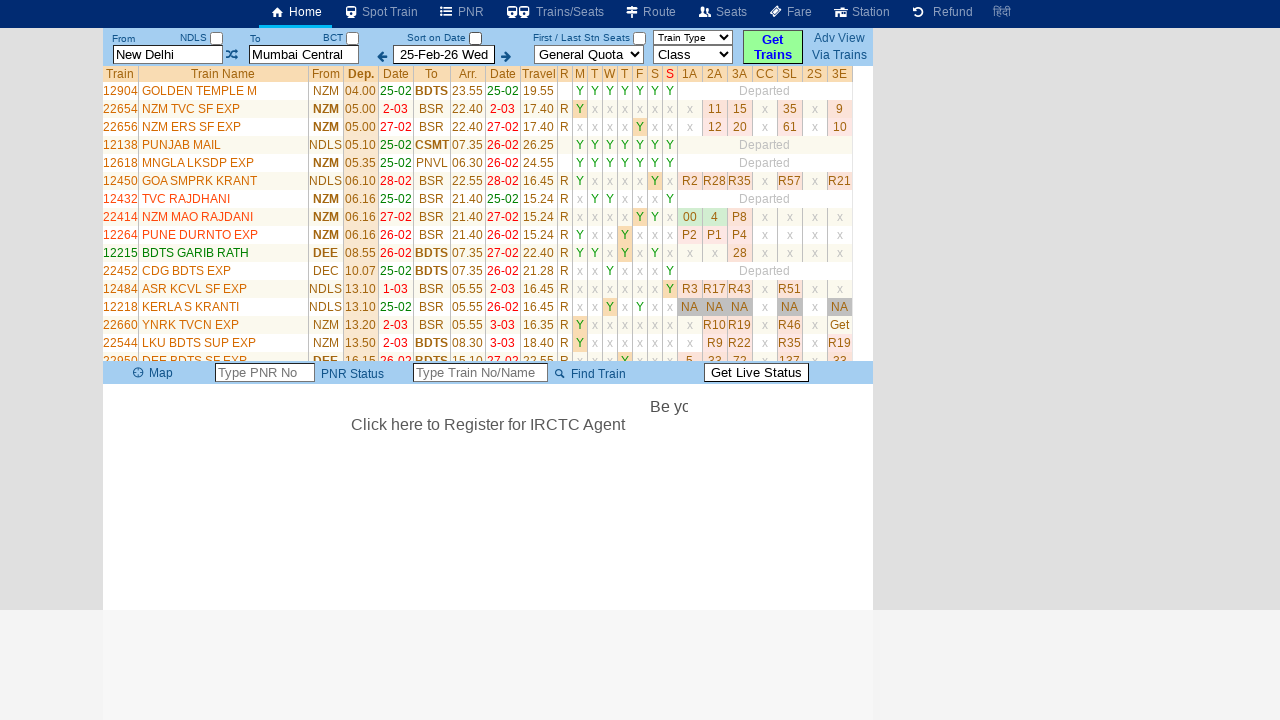

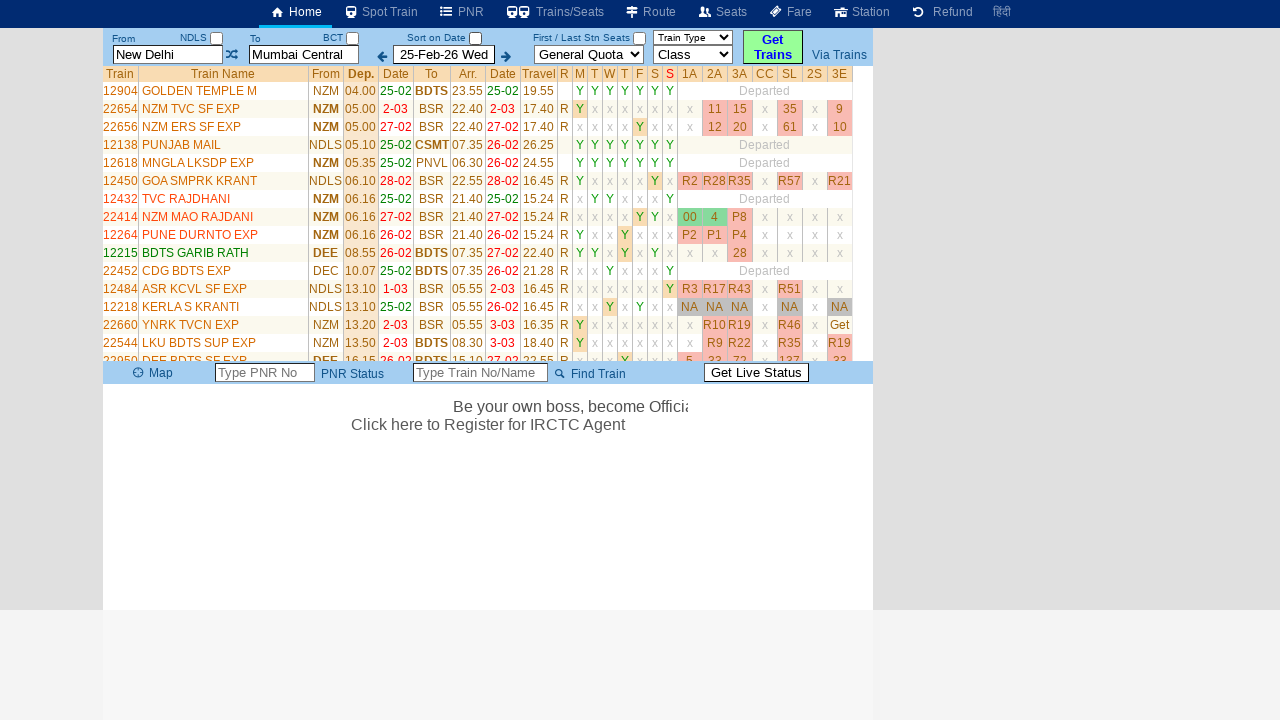